Demonstrates jQuery Growl notifications by injecting jQuery and jQuery Growl libraries into a page and displaying various notification messages (default, error, notice, warning)

Starting URL: http://the-internet.herokuapp.com/

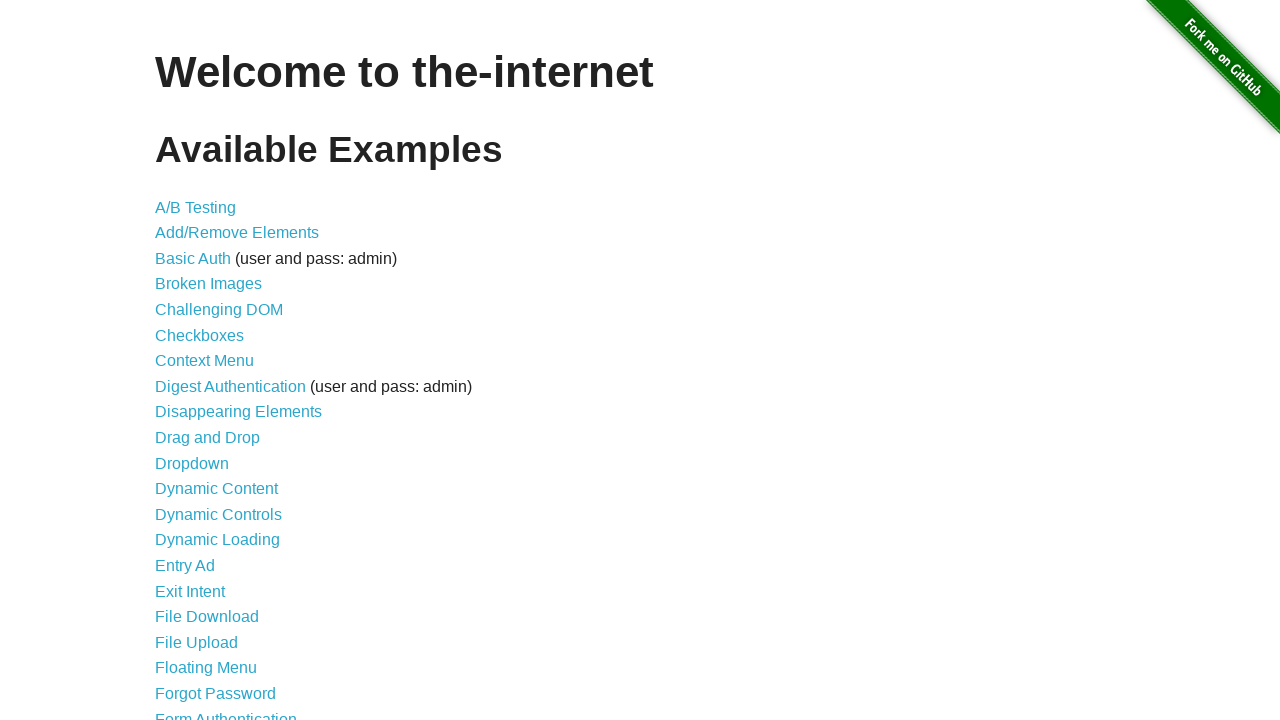

Injected jQuery library into the page
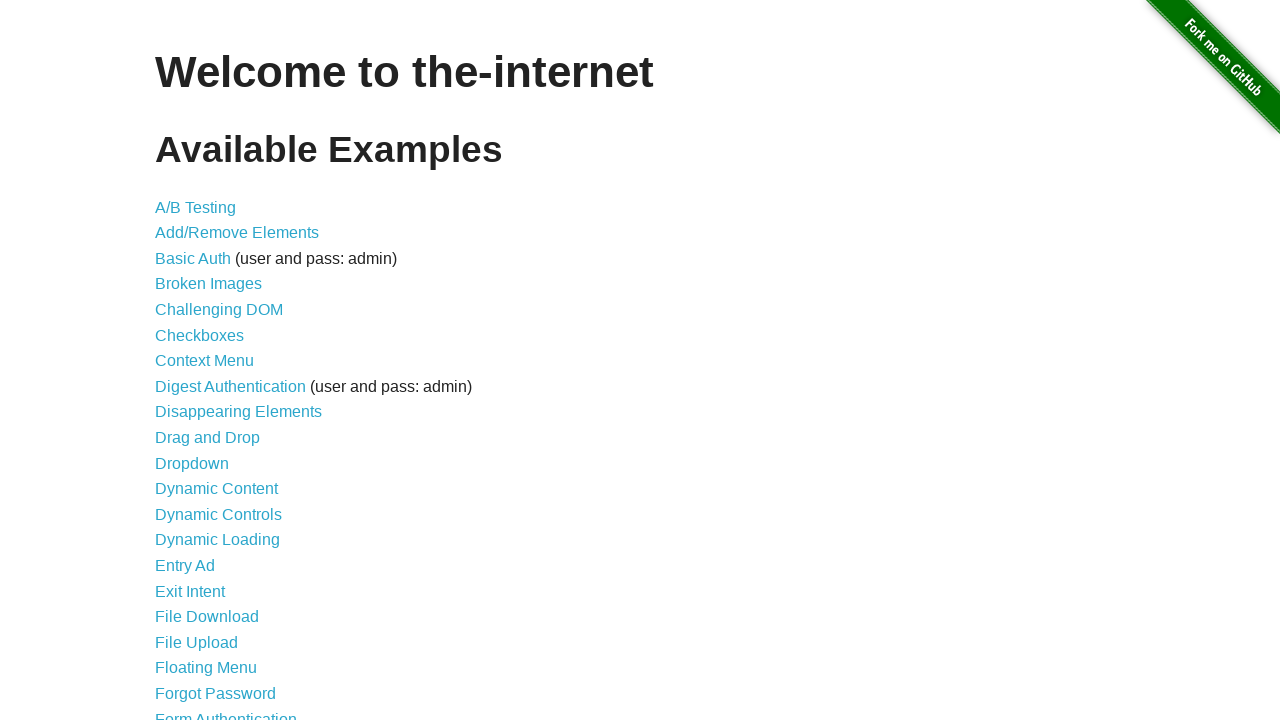

jQuery library loaded successfully
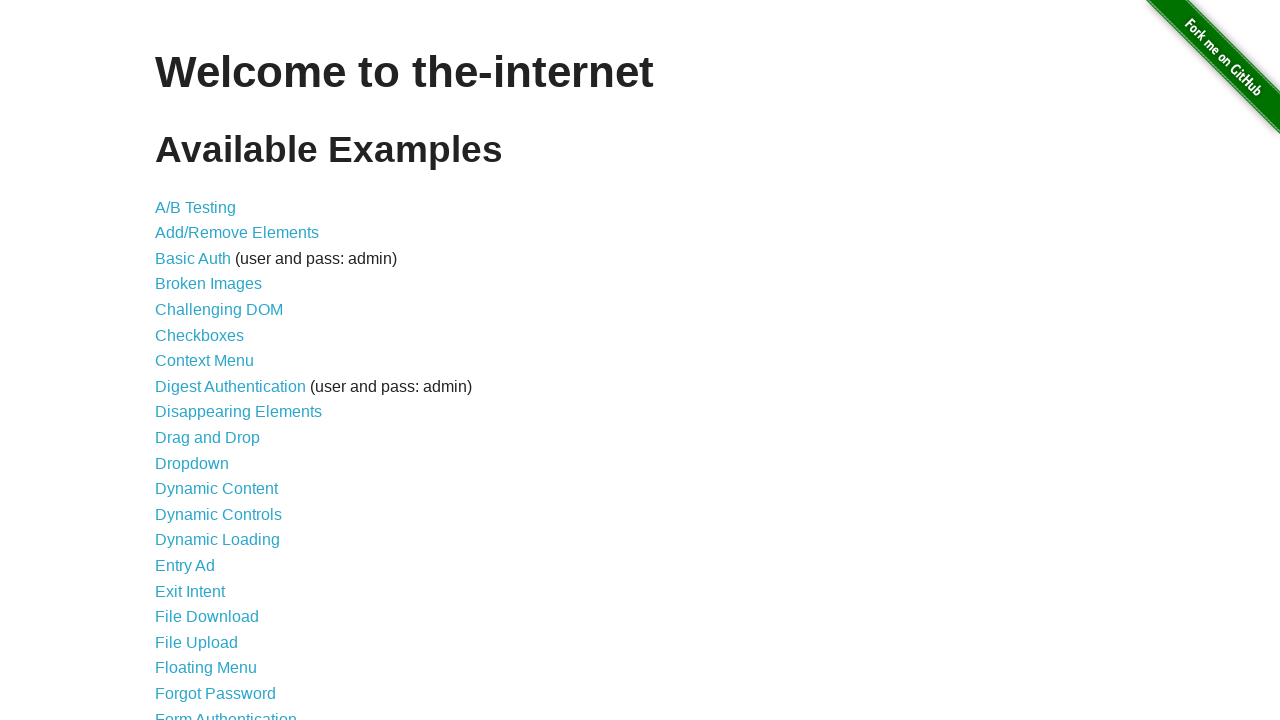

jQuery Growl library injected into the page
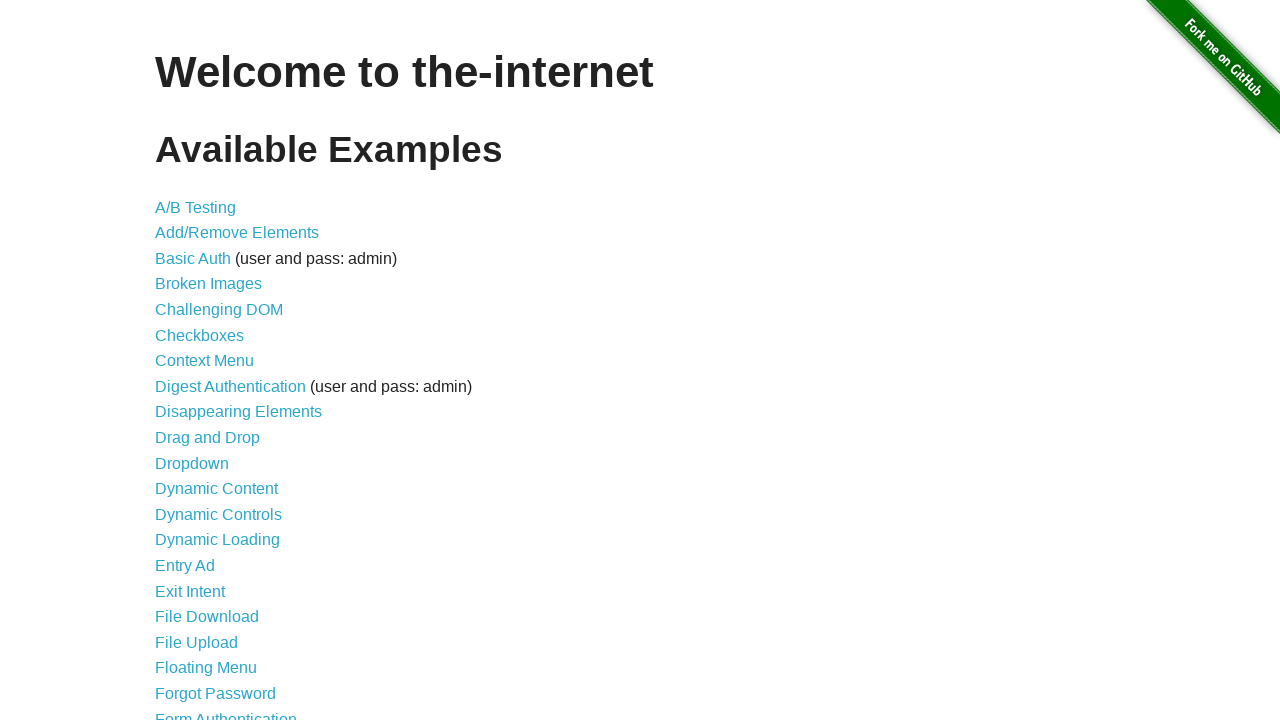

jQuery Growl CSS stylesheet added to the page
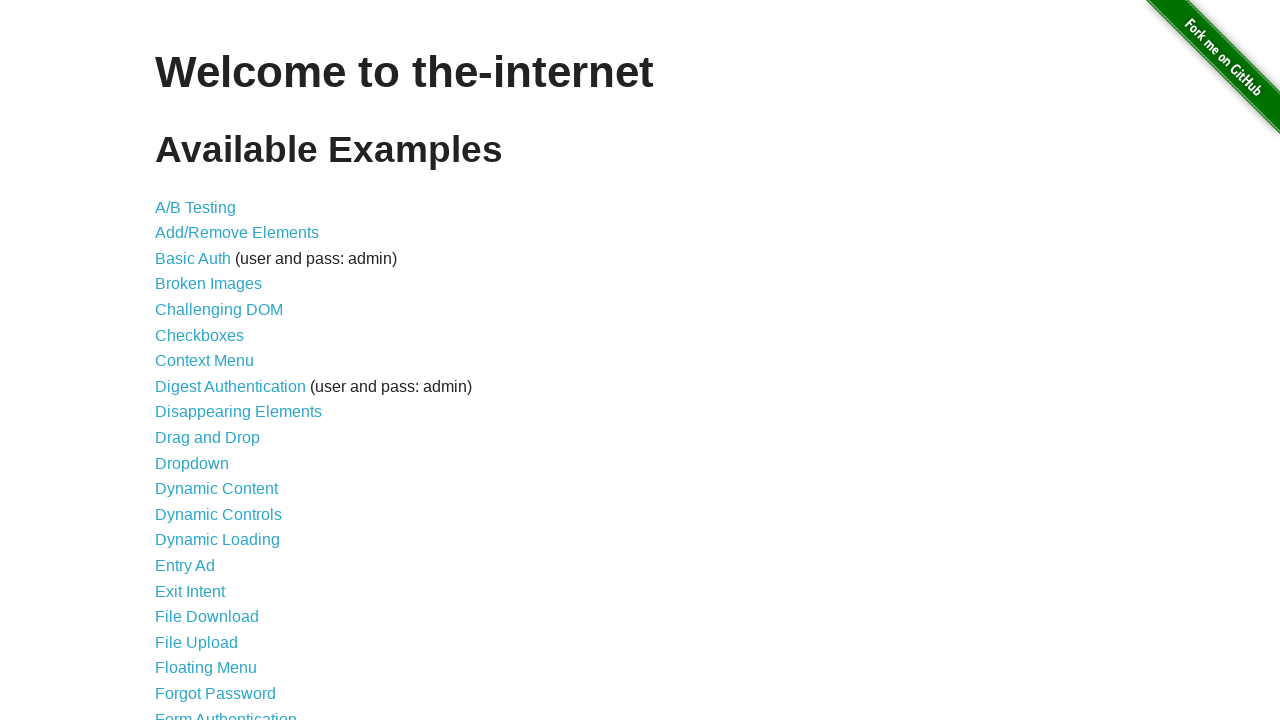

jQuery Growl library loaded and ready to use
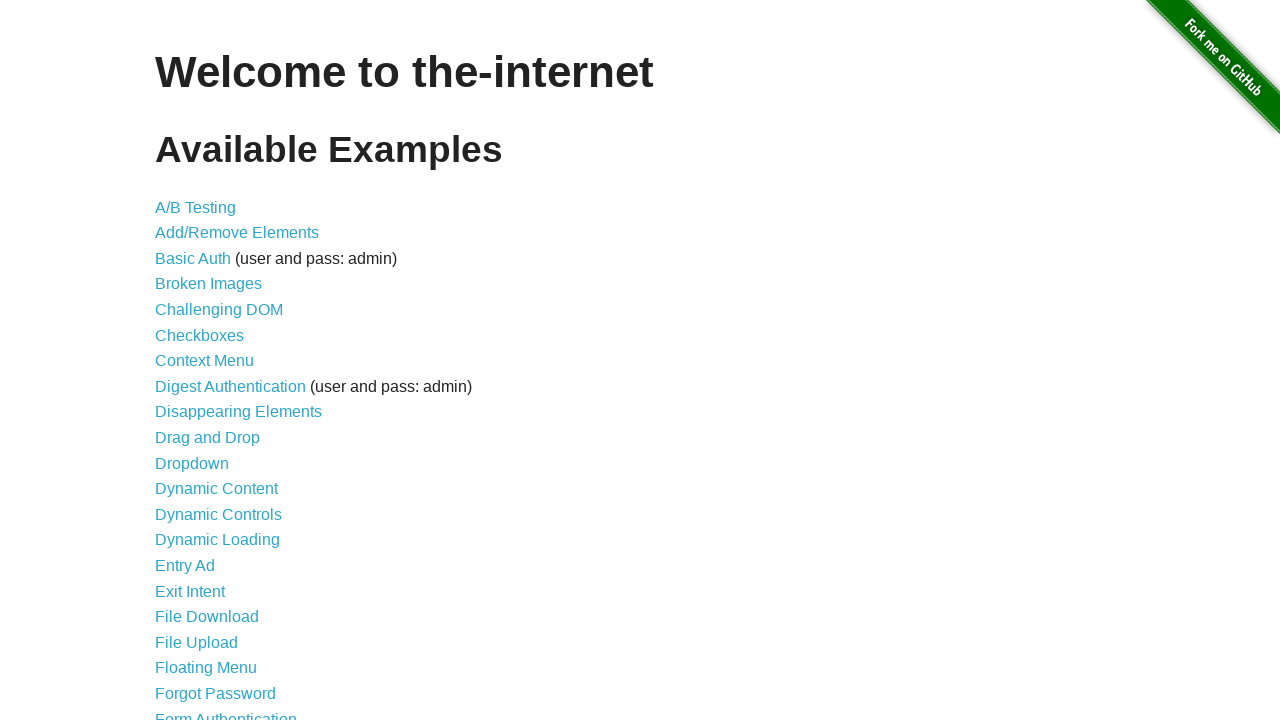

Displayed default Growl notification with title 'GET' and message '/'
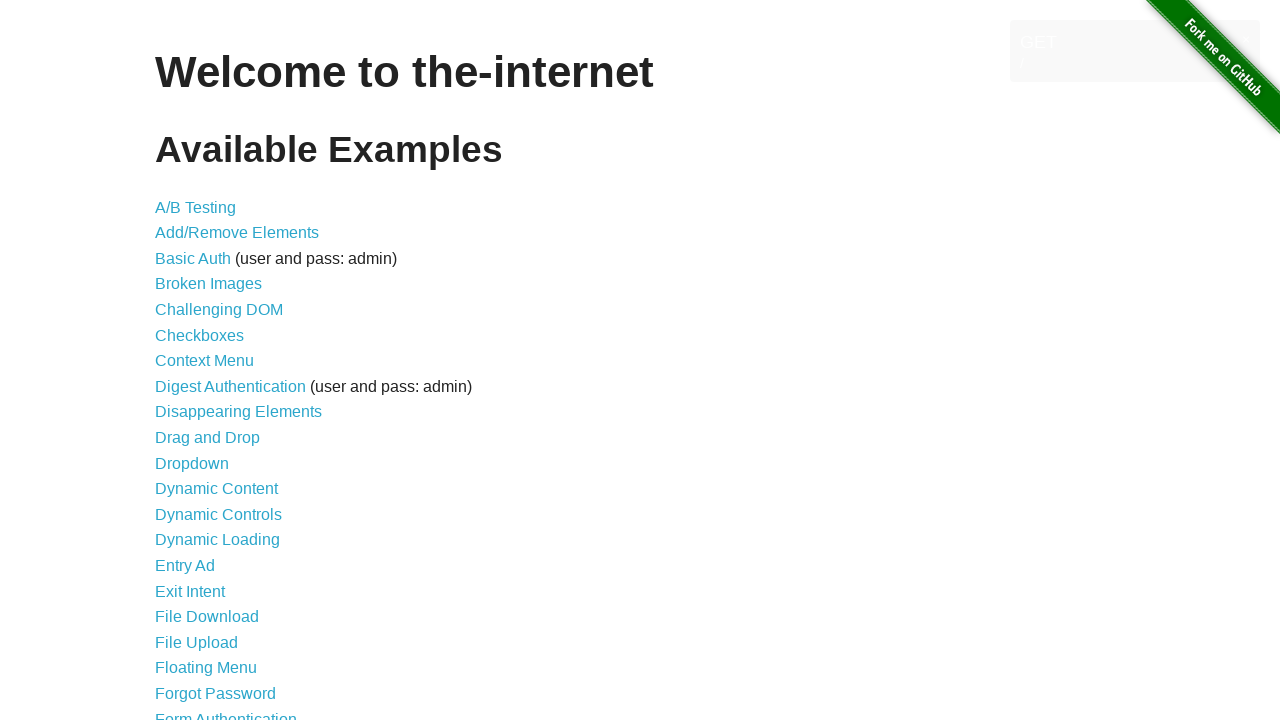

Displayed error Growl notification
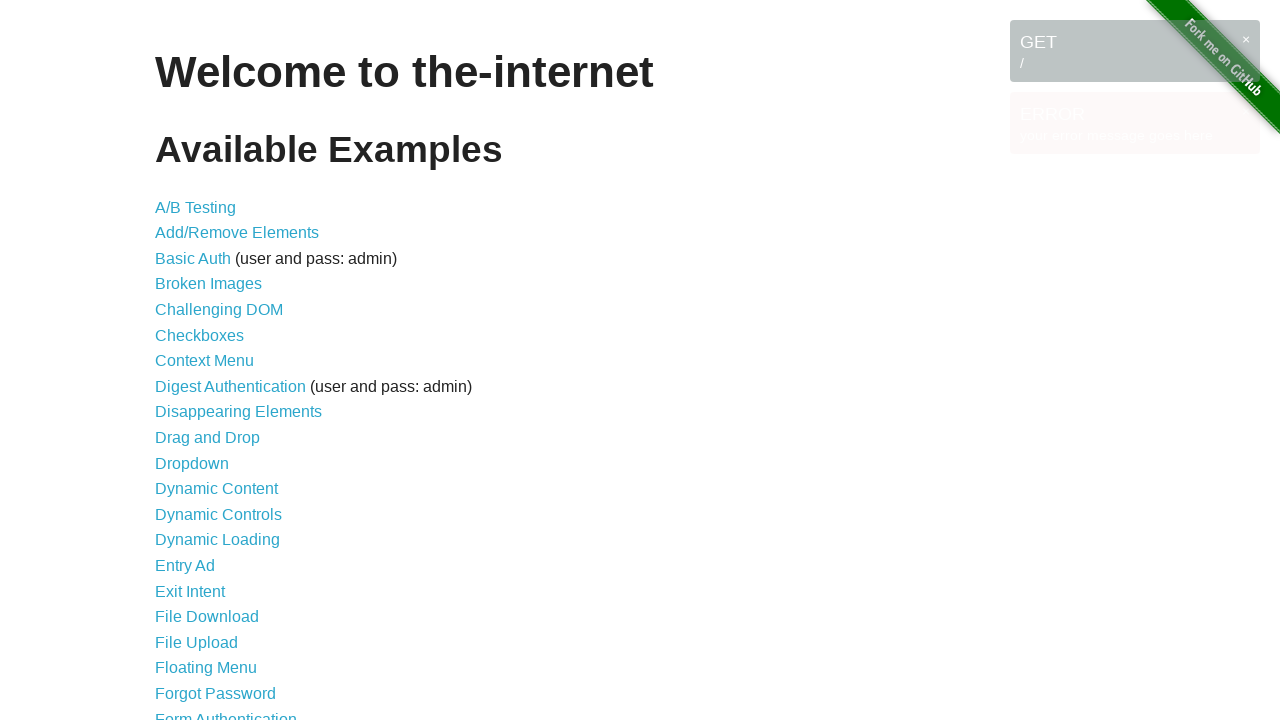

Displayed notice Growl notification
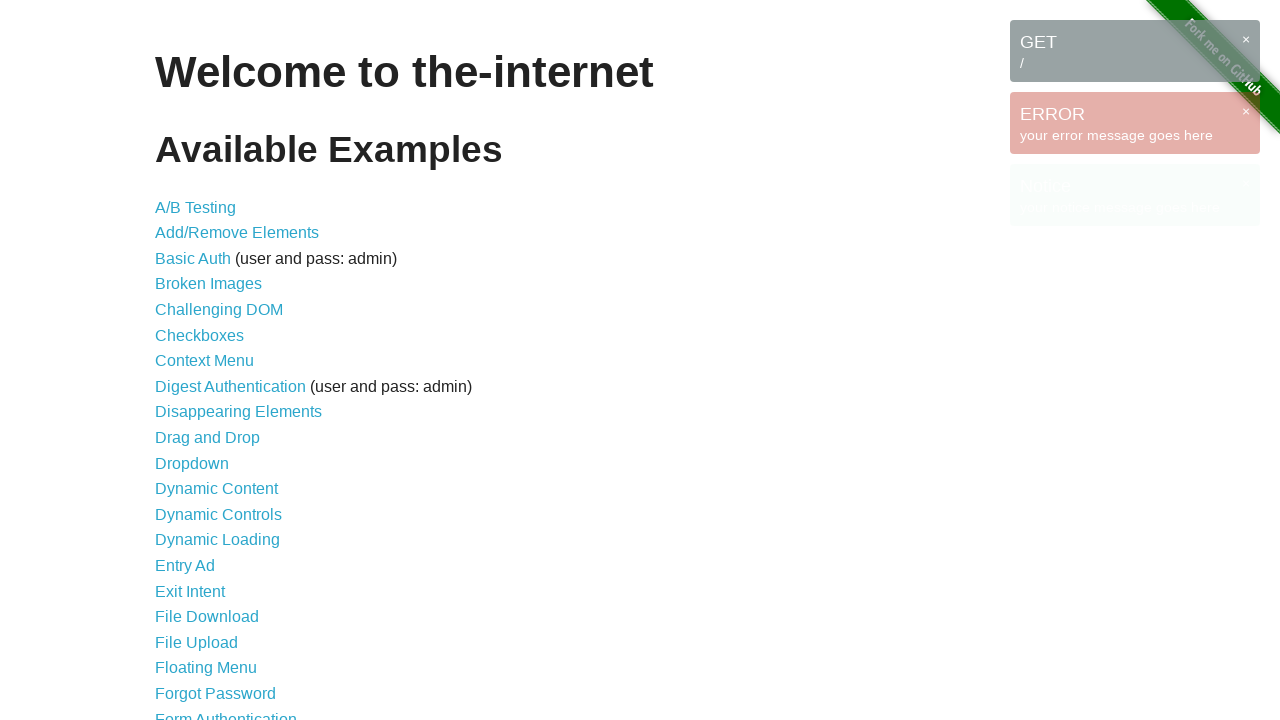

Displayed warning Growl notification
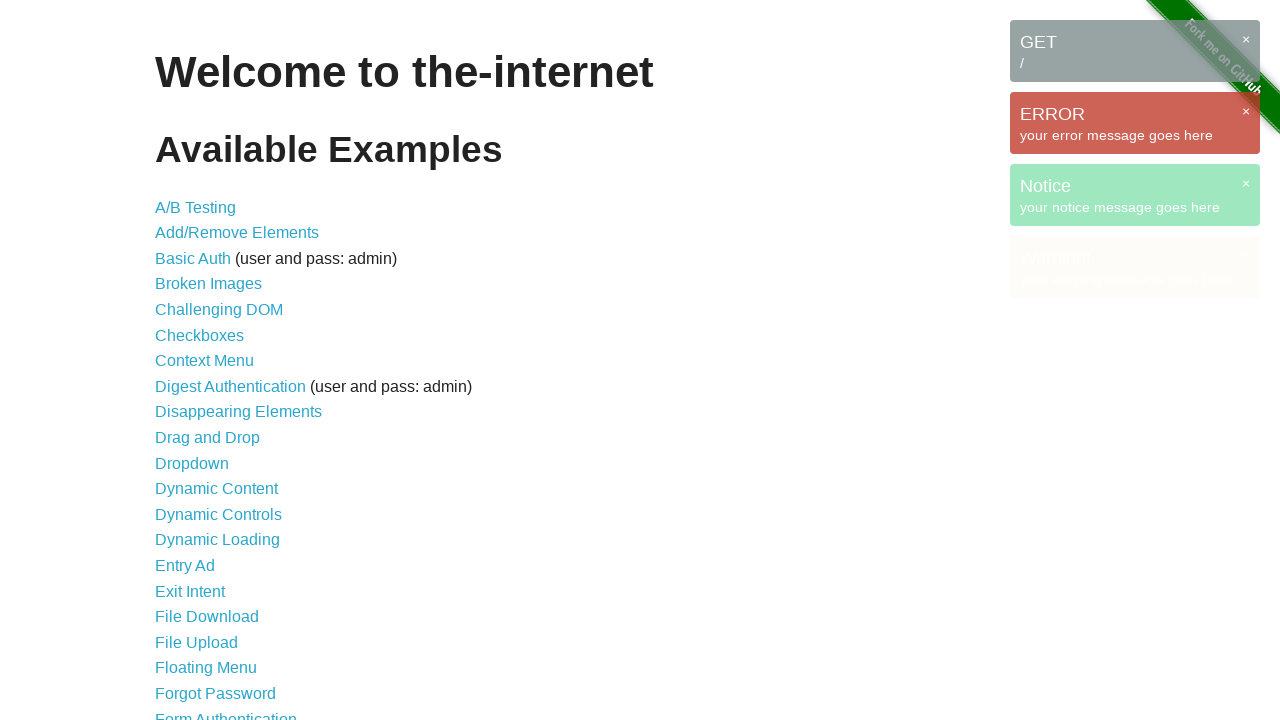

Waited 3 seconds to view all Growl notifications
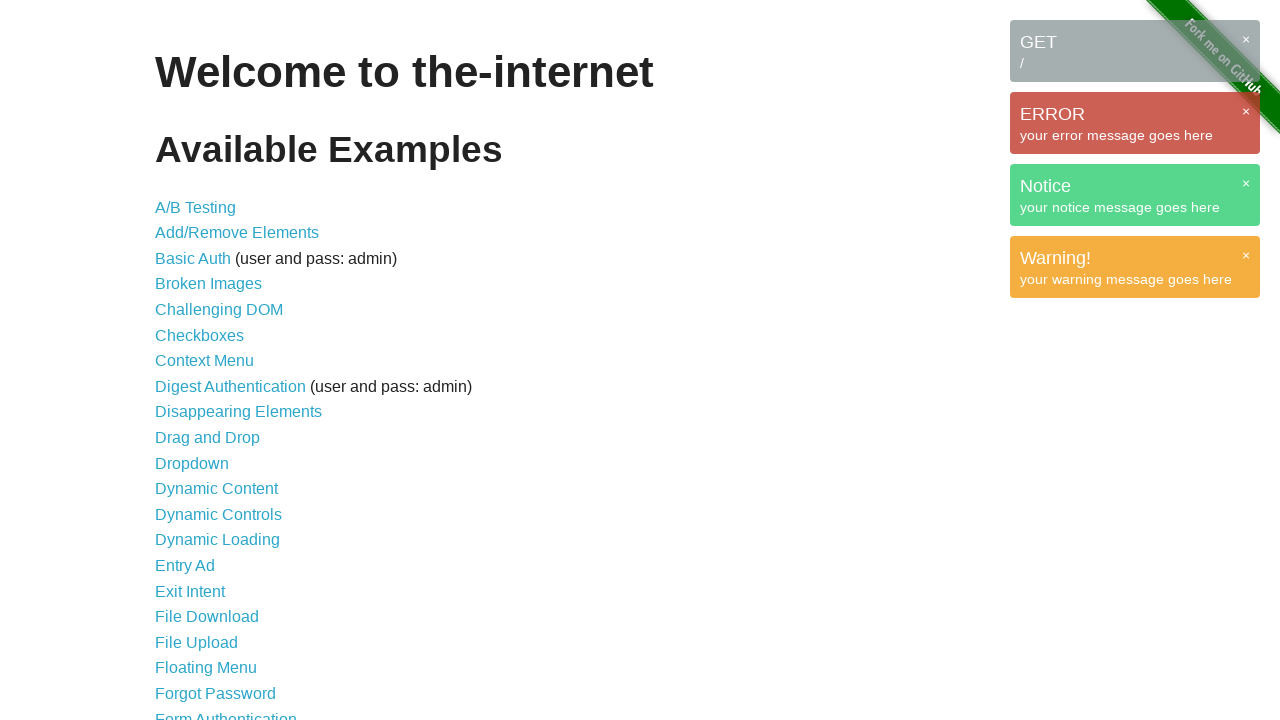

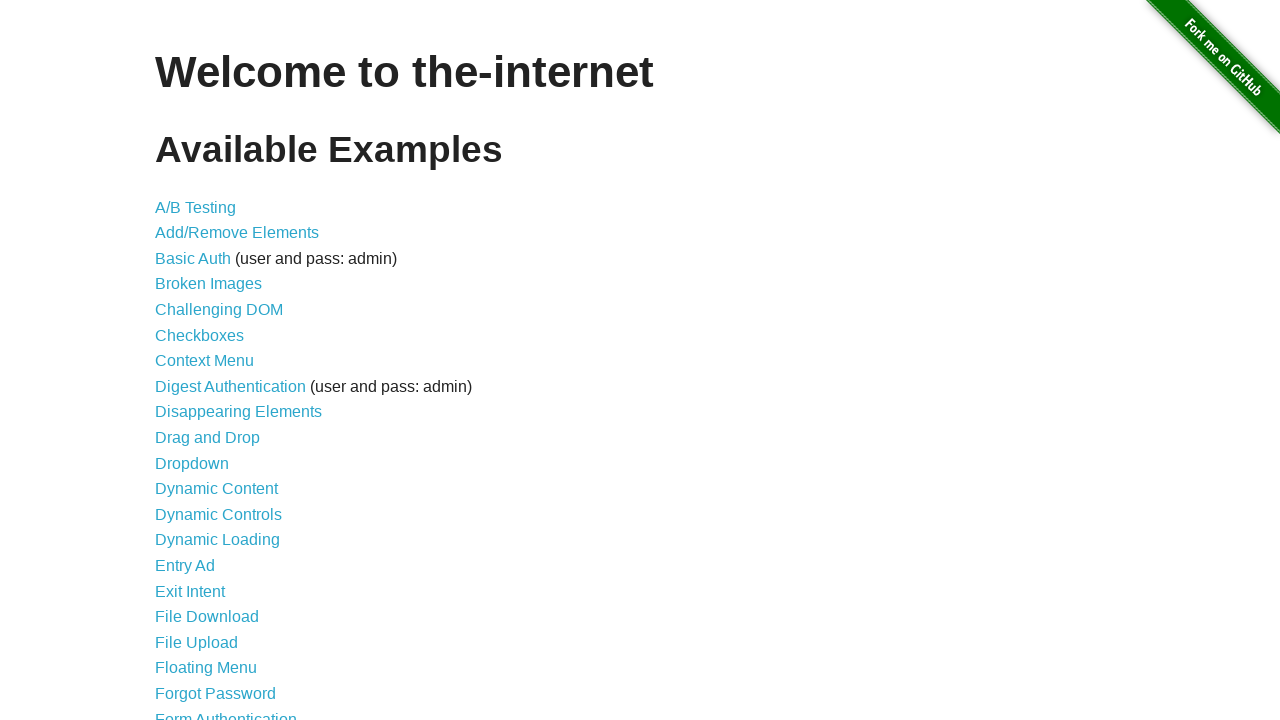